Navigates to GeeksforGeeks website and checks for the presence of a link element with text "test"

Starting URL: https://www.geeksforgeeks.org/

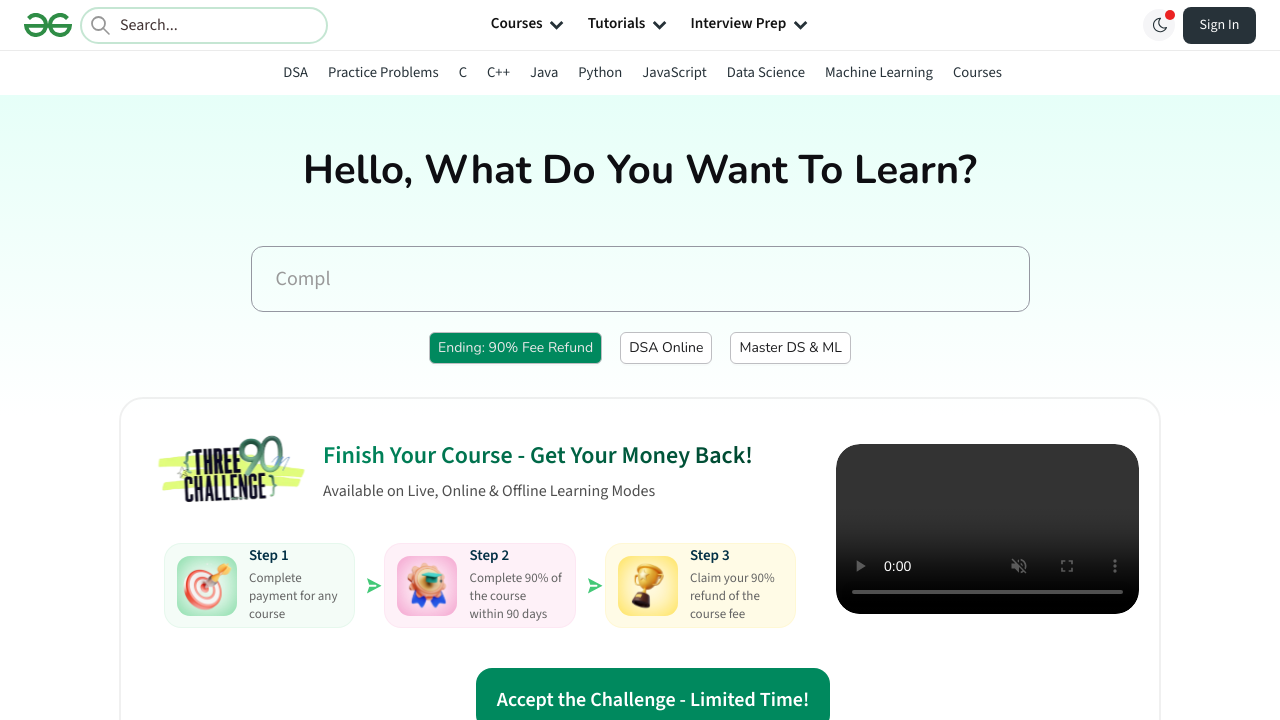

Located link element with text 'test'
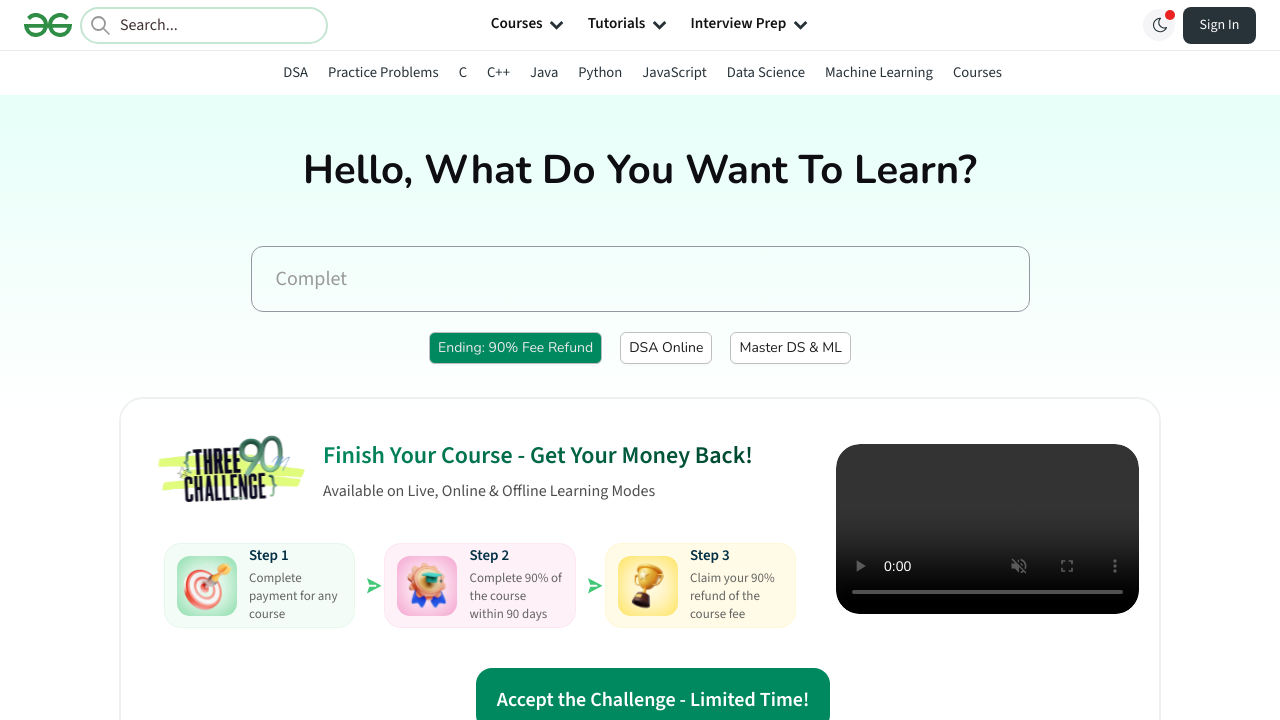

Link element exists but is not visible
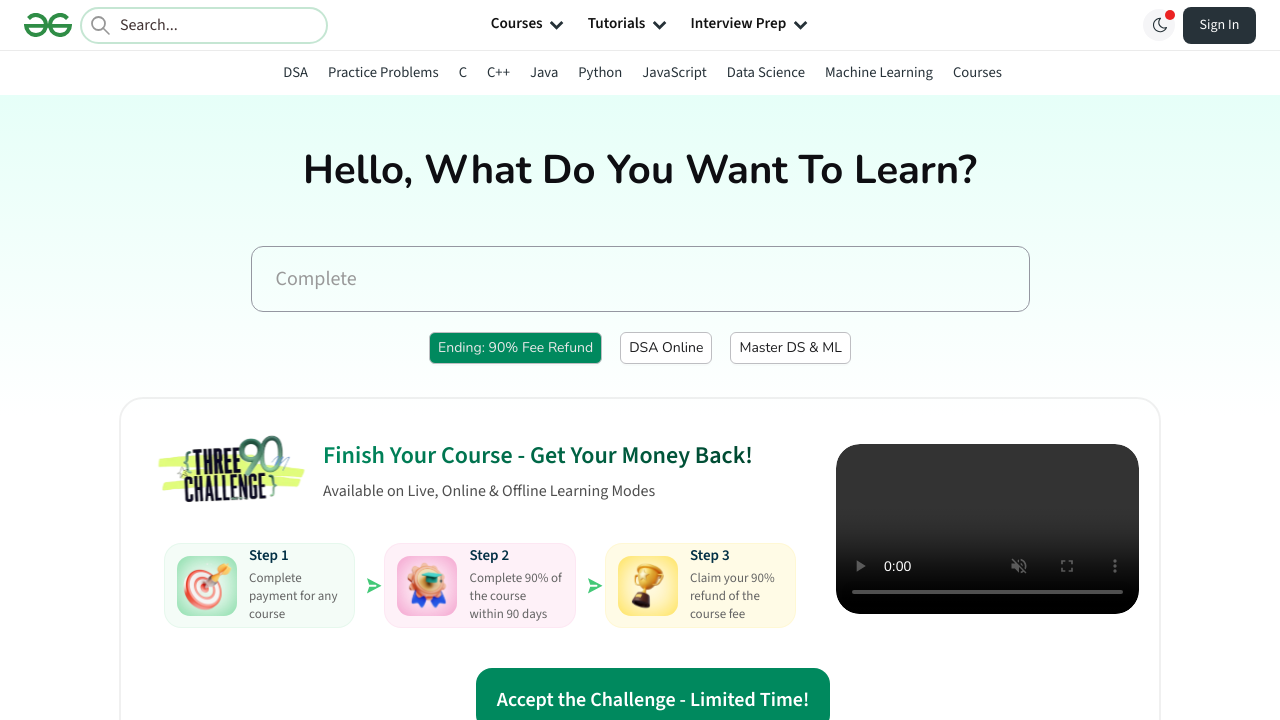

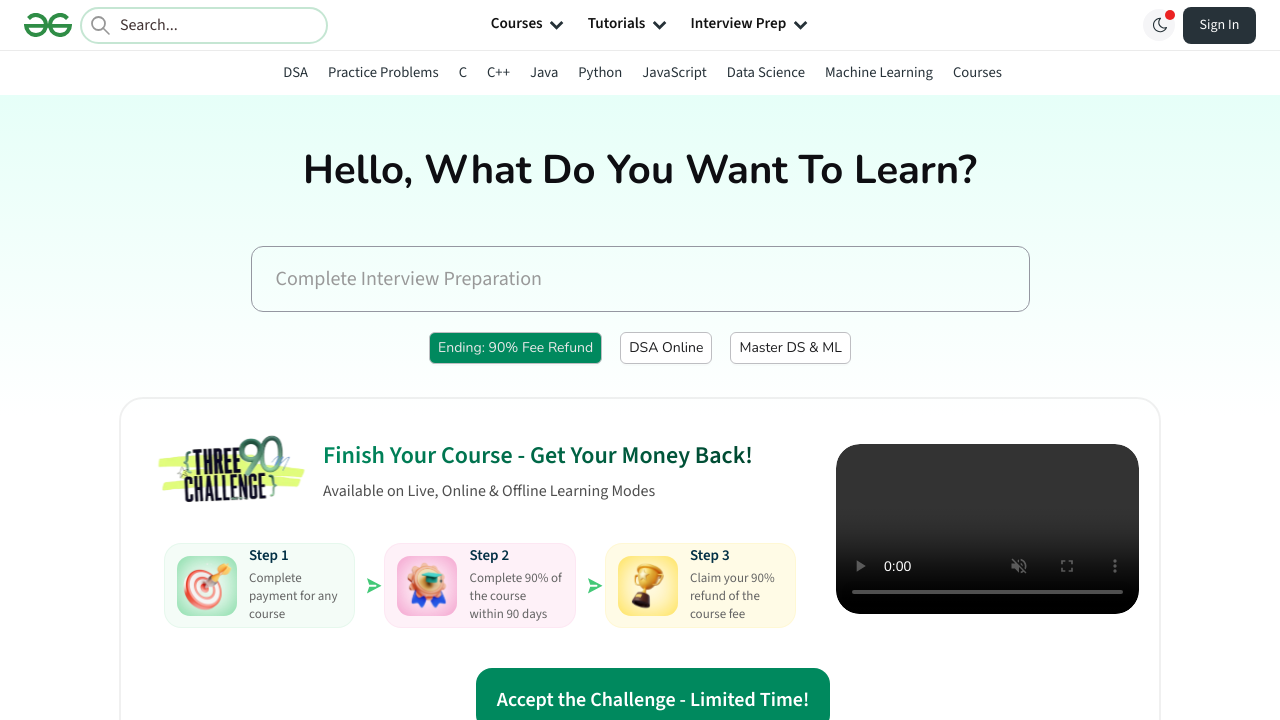